Tests handling different types of alerts including simple alerts, prompts, and confirmation dialogs

Starting URL: http://omayo.blogspot.com/

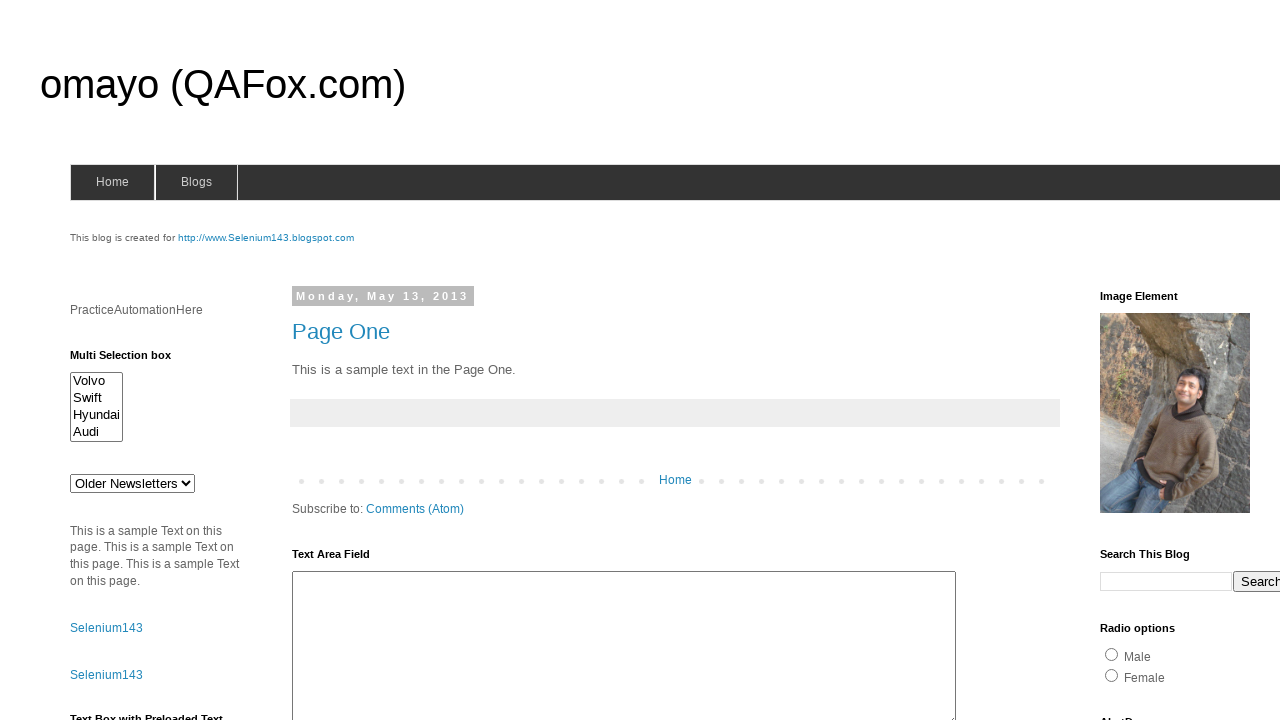

Waited for page to reach networkidle state
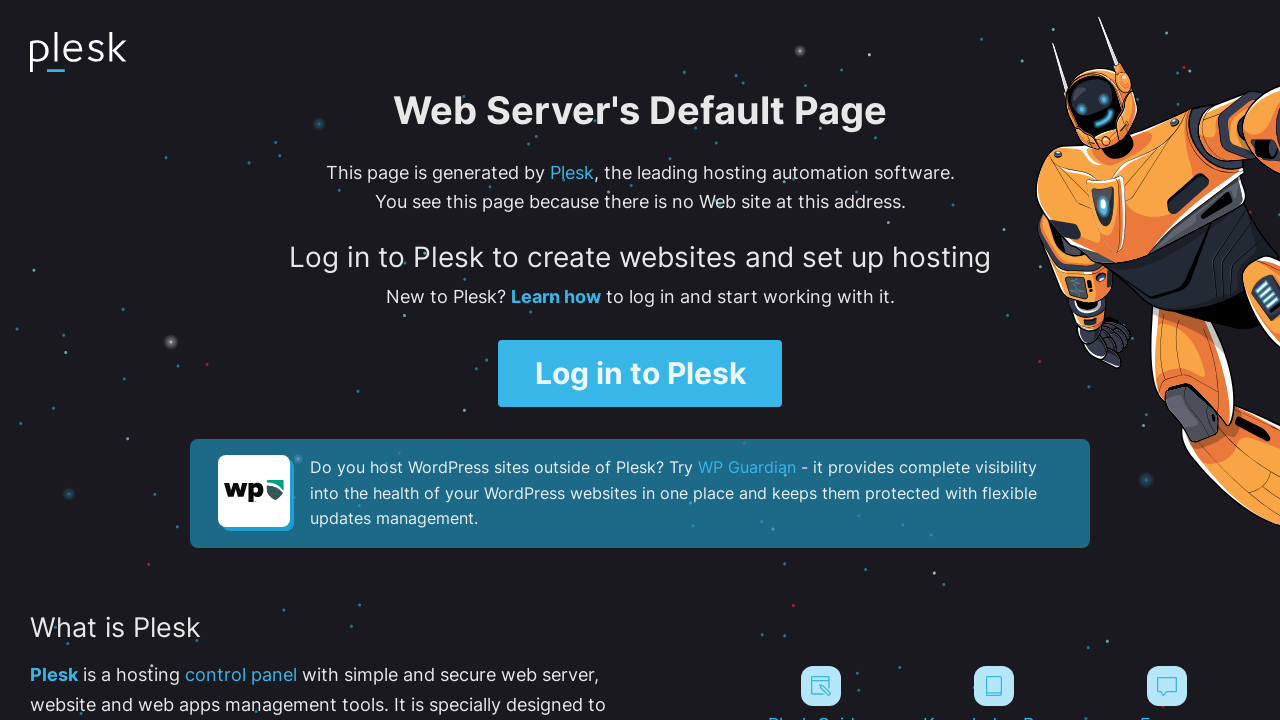

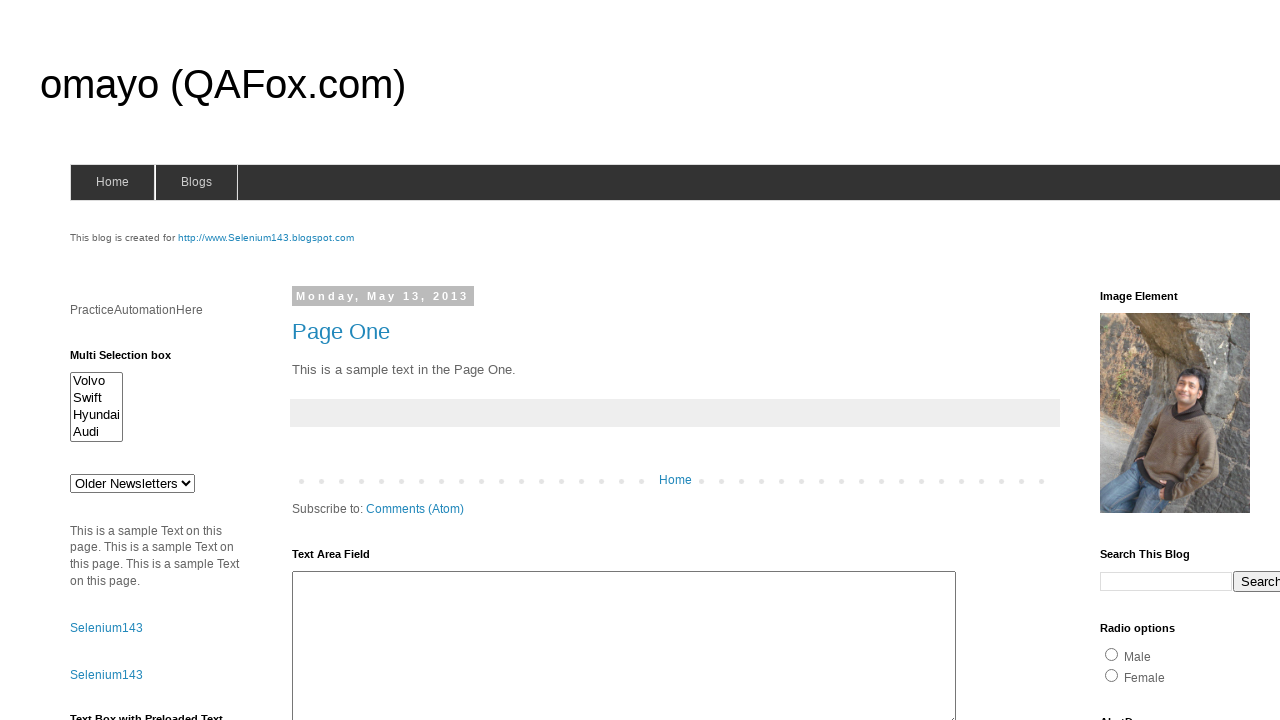